Tests alert popup handling by switching to an iframe, clicking a button to trigger an alert, verifying the alert message, and accepting the alert to close it.

Starting URL: https://www.w3schools.com/js/tryit.asp?filename=tryjs_alert

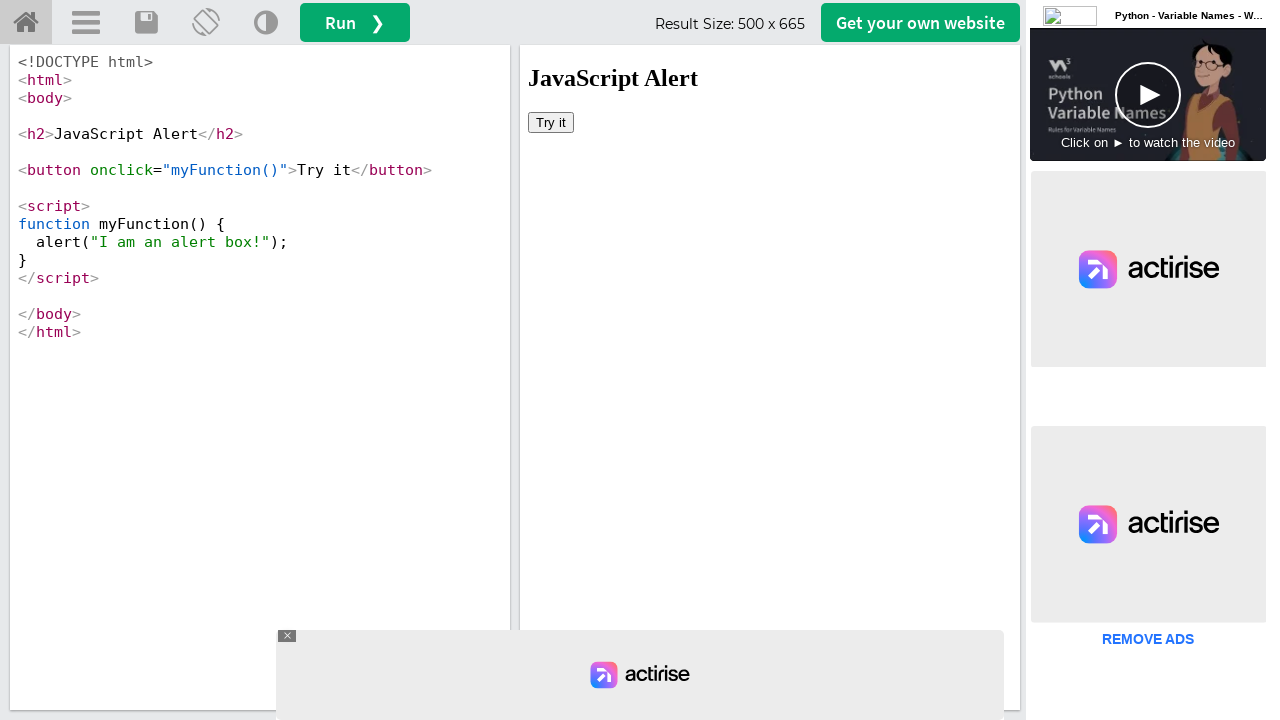

Located iframe with id 'iframeResult'
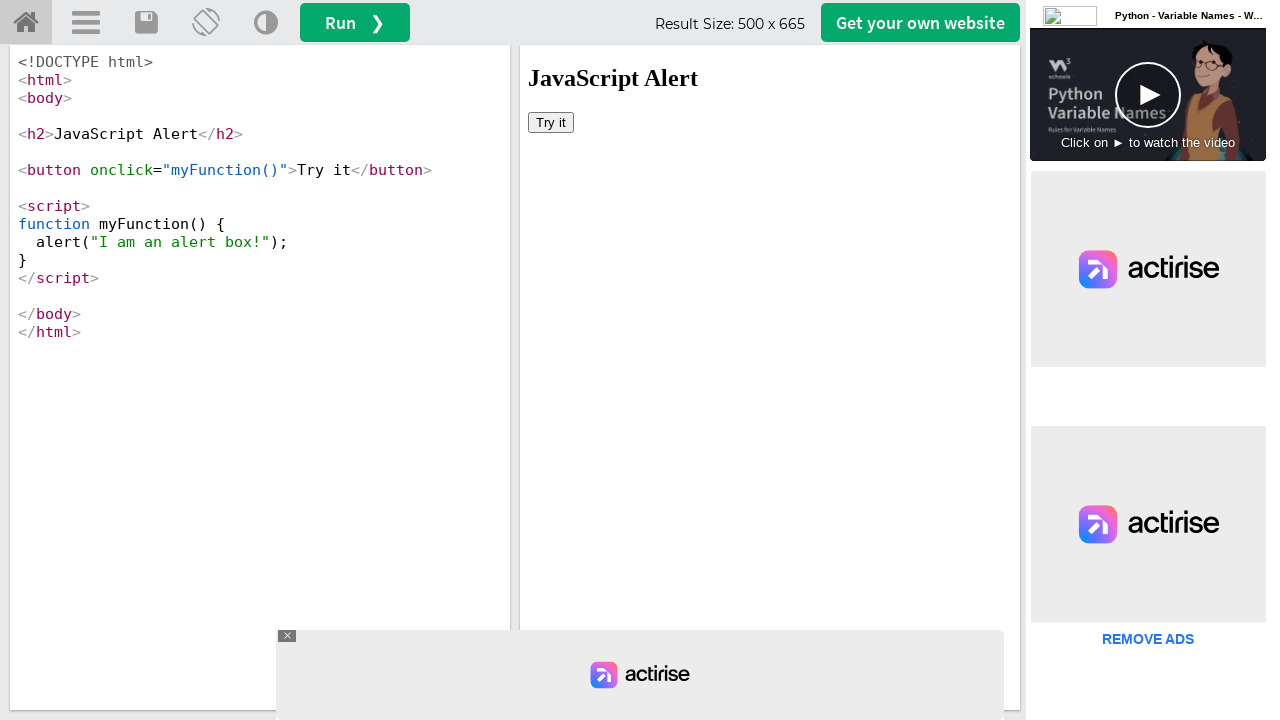

Clicked 'Try it' button inside the iframe at (551, 122) on #iframeResult >> internal:control=enter-frame >> xpath=/html/body/button
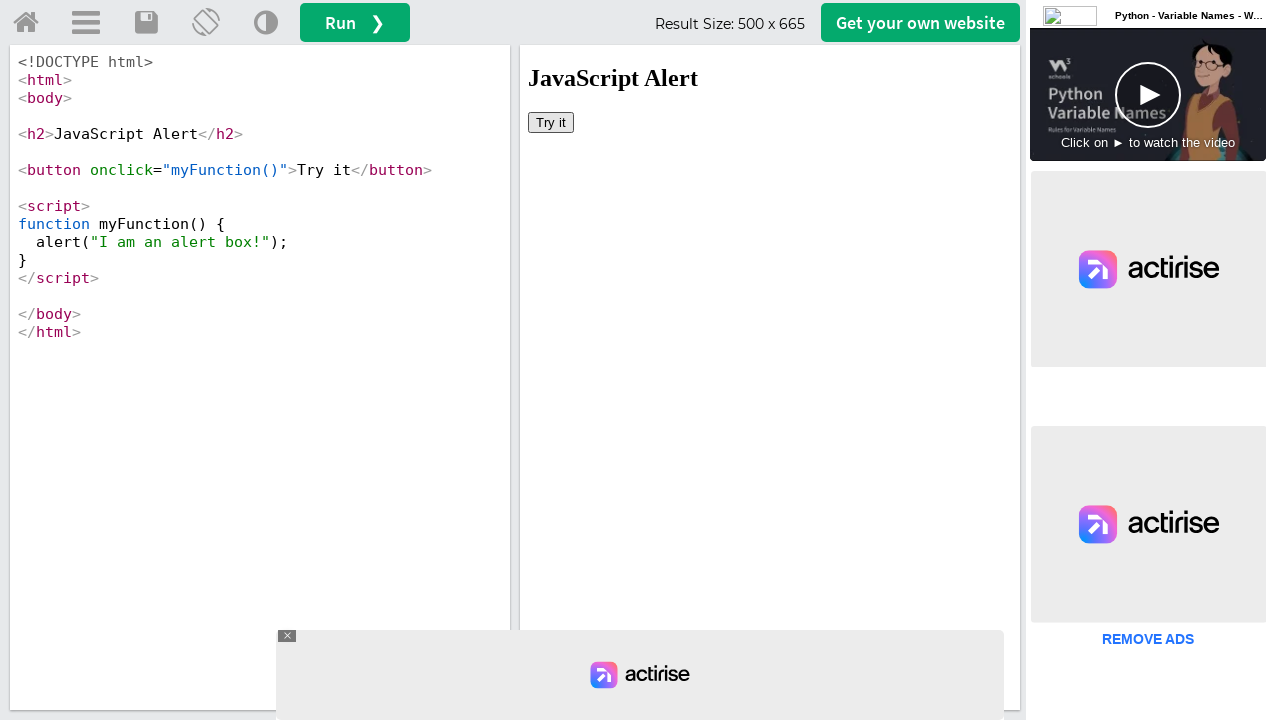

Set up alert dialog handler to accept dialogs
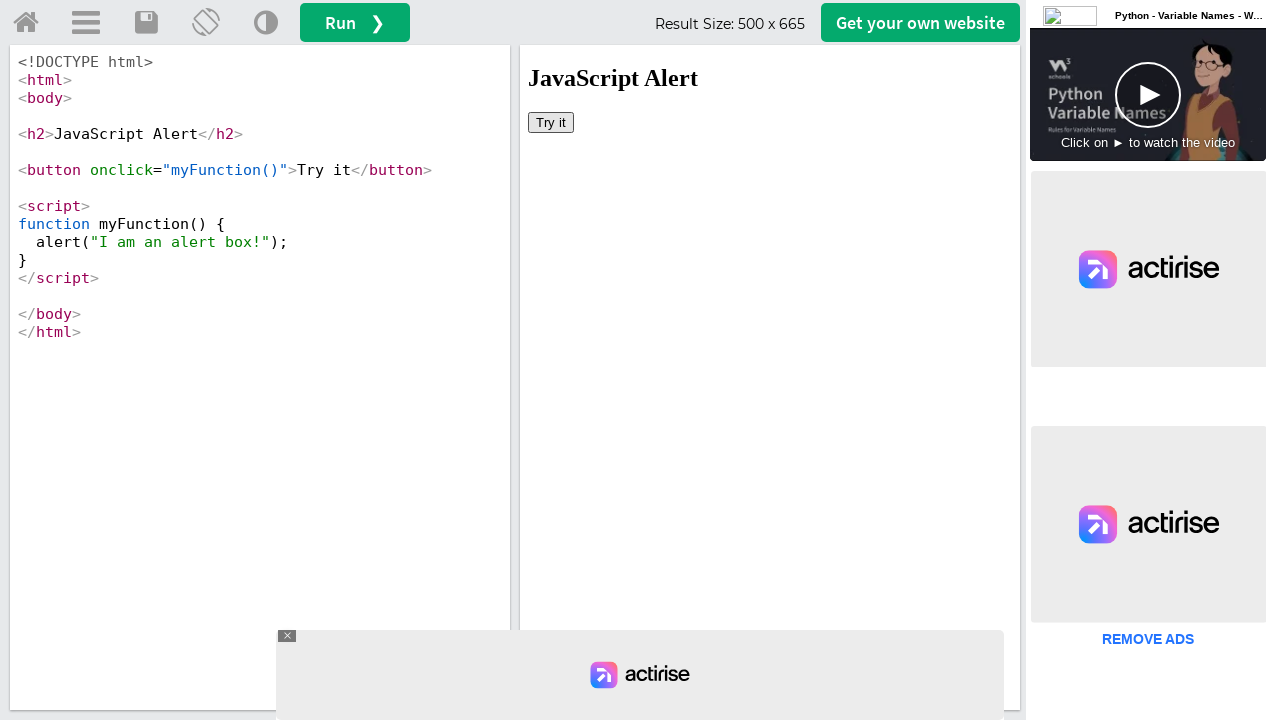

Set up dialog handler with message assertion
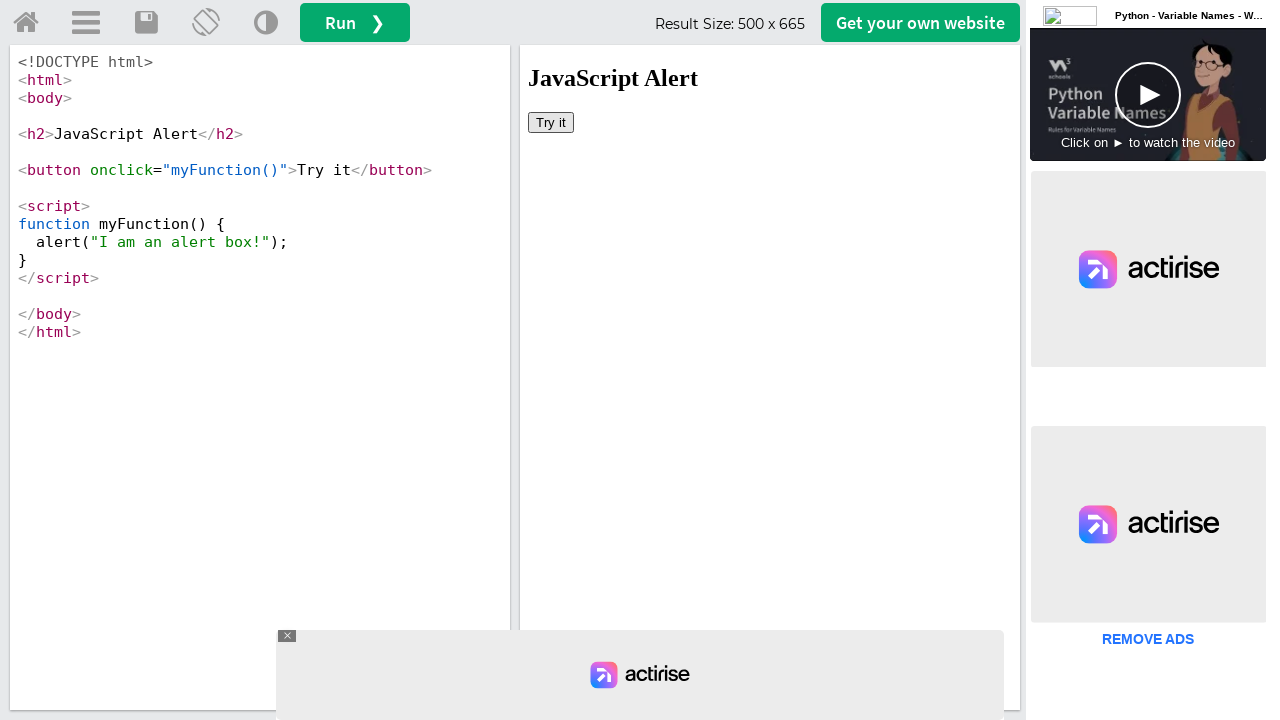

Clicked 'Try it' button to trigger alert dialog at (551, 122) on #iframeResult >> internal:control=enter-frame >> xpath=/html/body/button
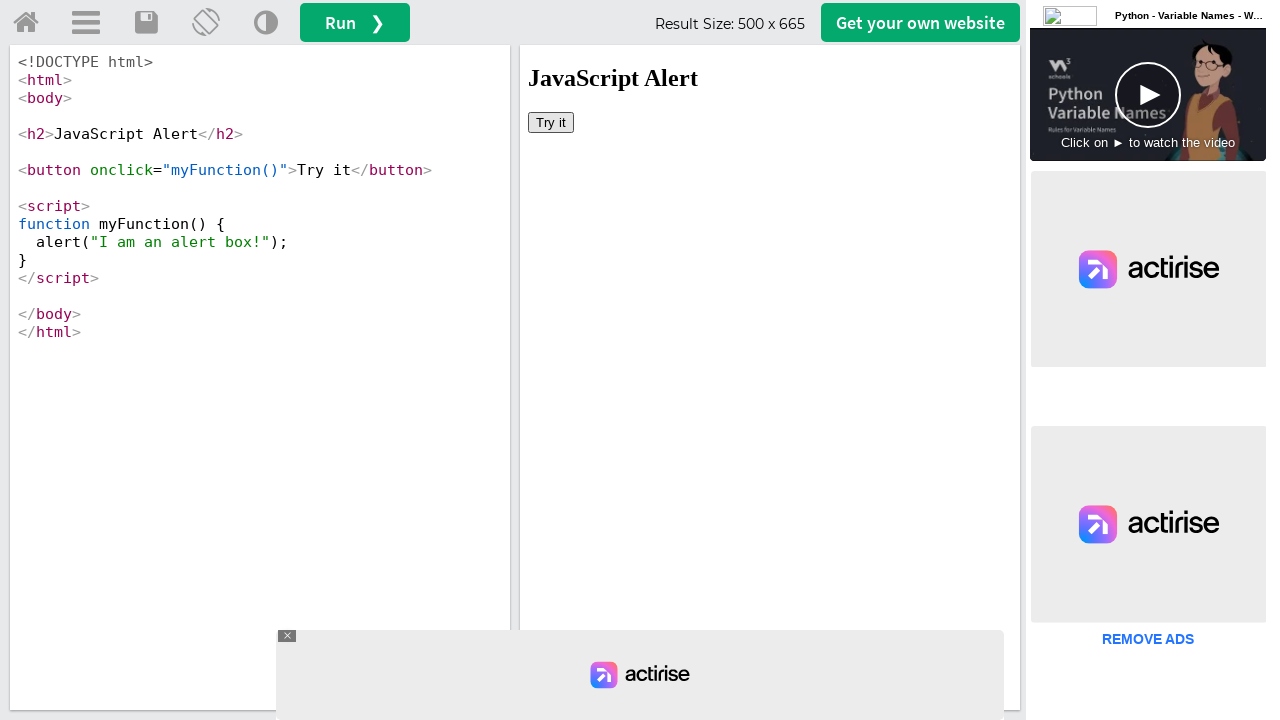

Alert dialog accepted and closed
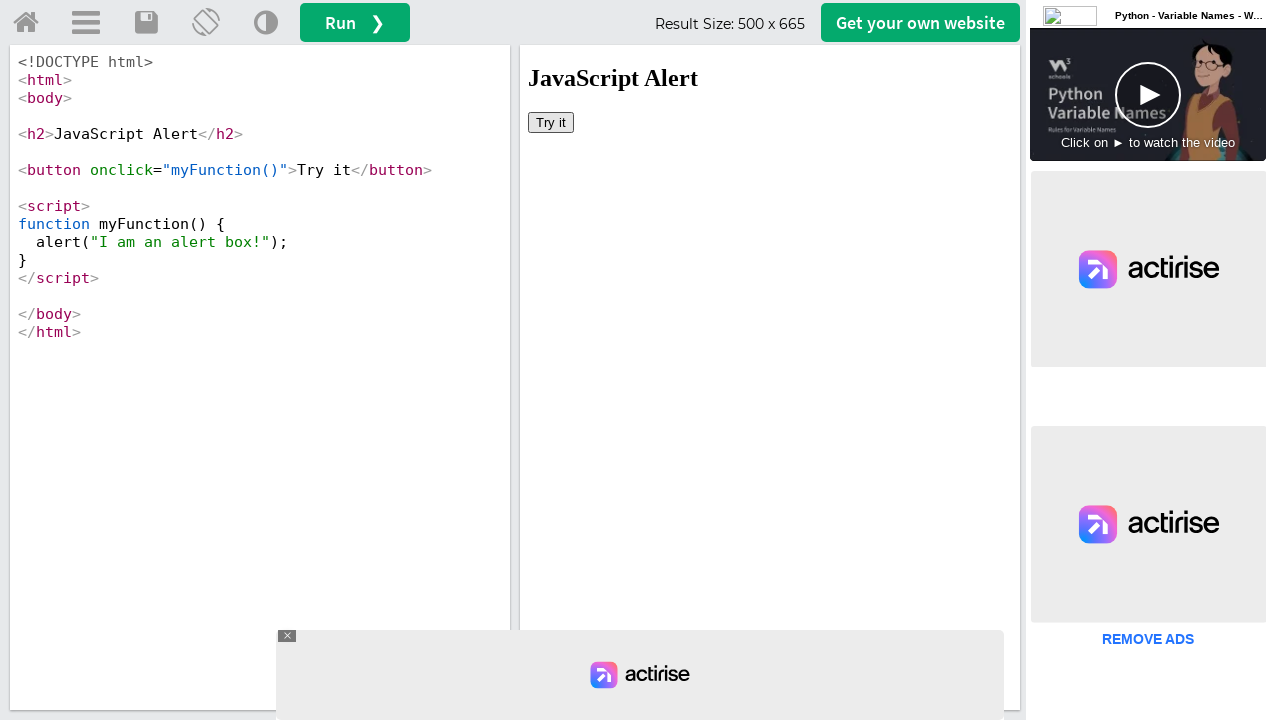

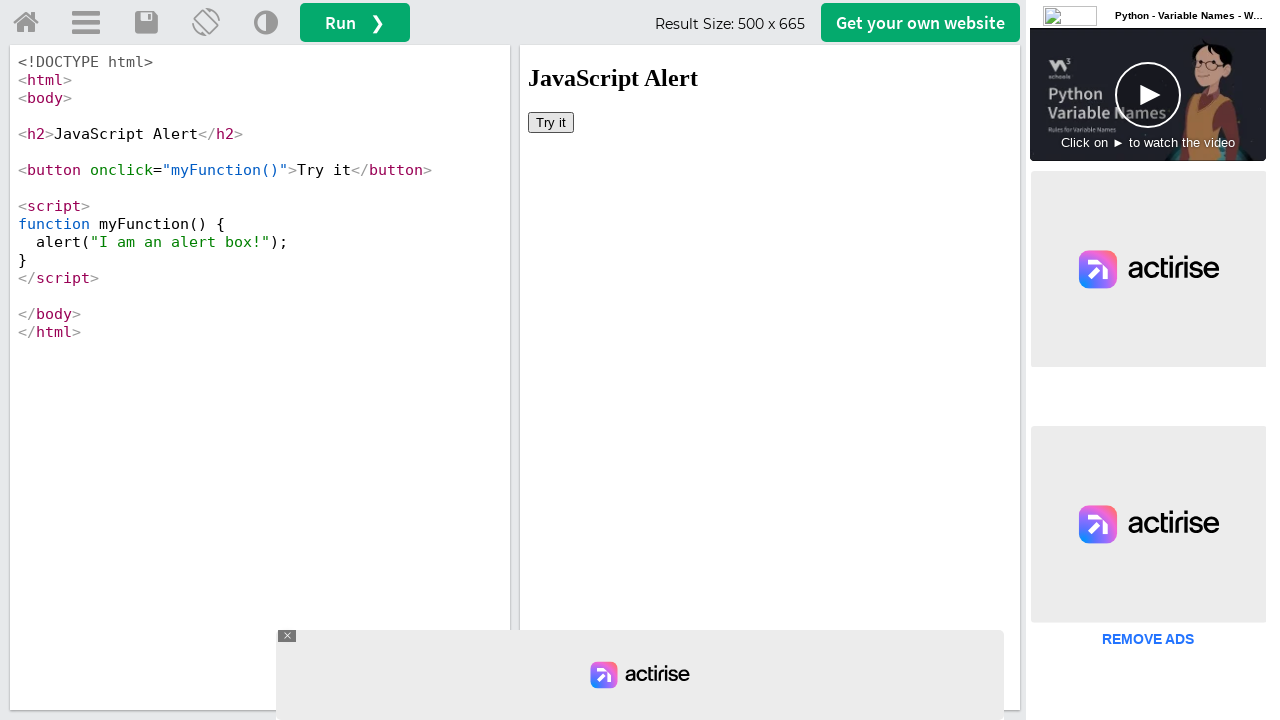